Tests element display states, fills form fields, and verifies visibility of various form elements

Starting URL: https://automationfc.github.io/basic-form/index.html

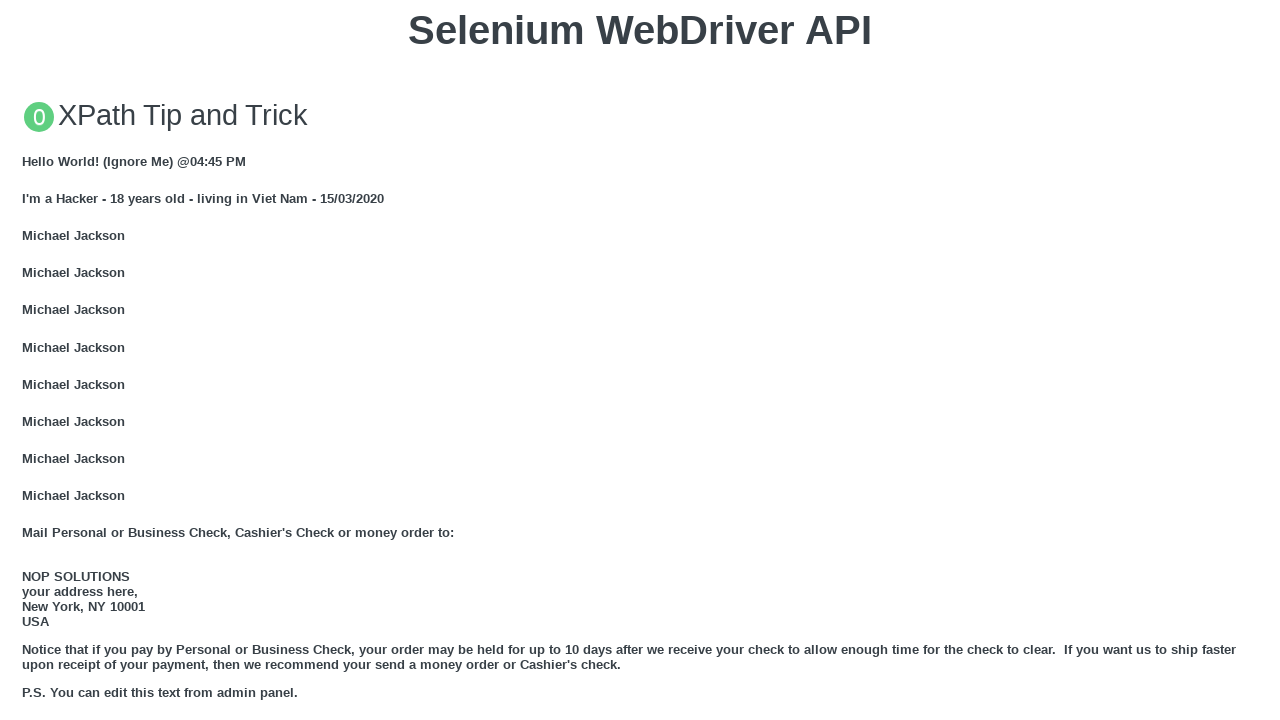

Located email input element
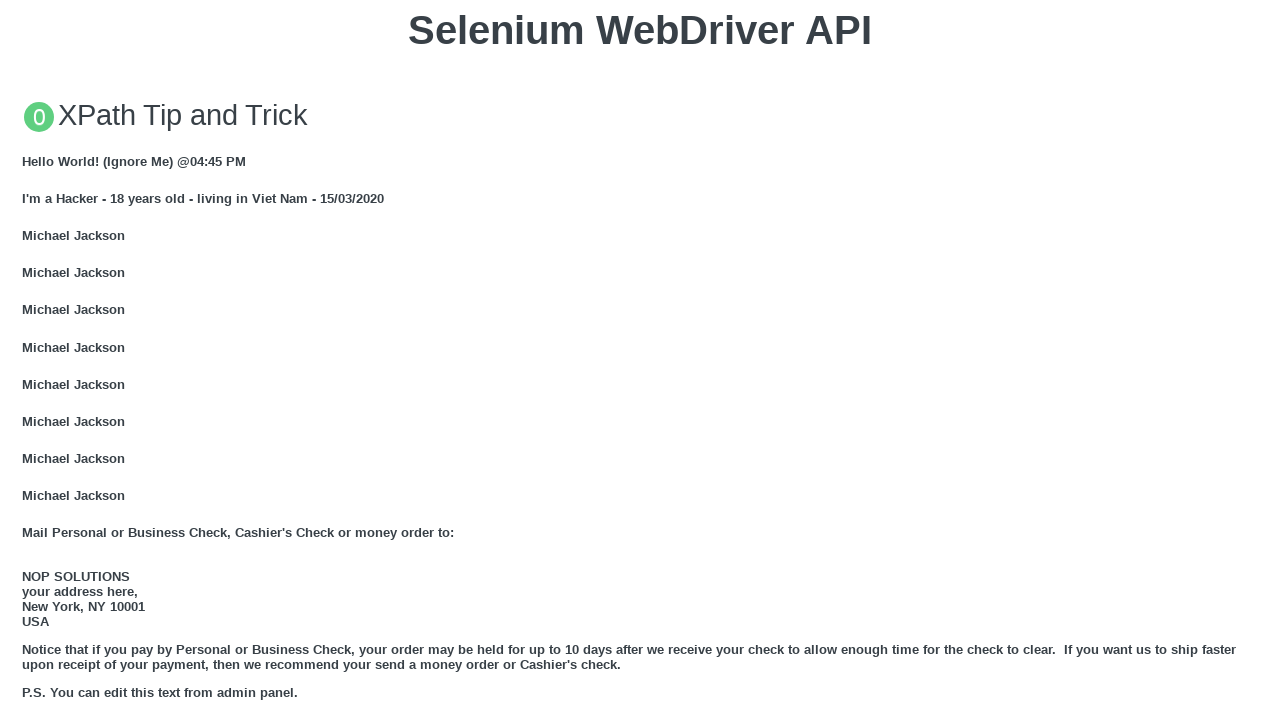

Located under 18 radio button element
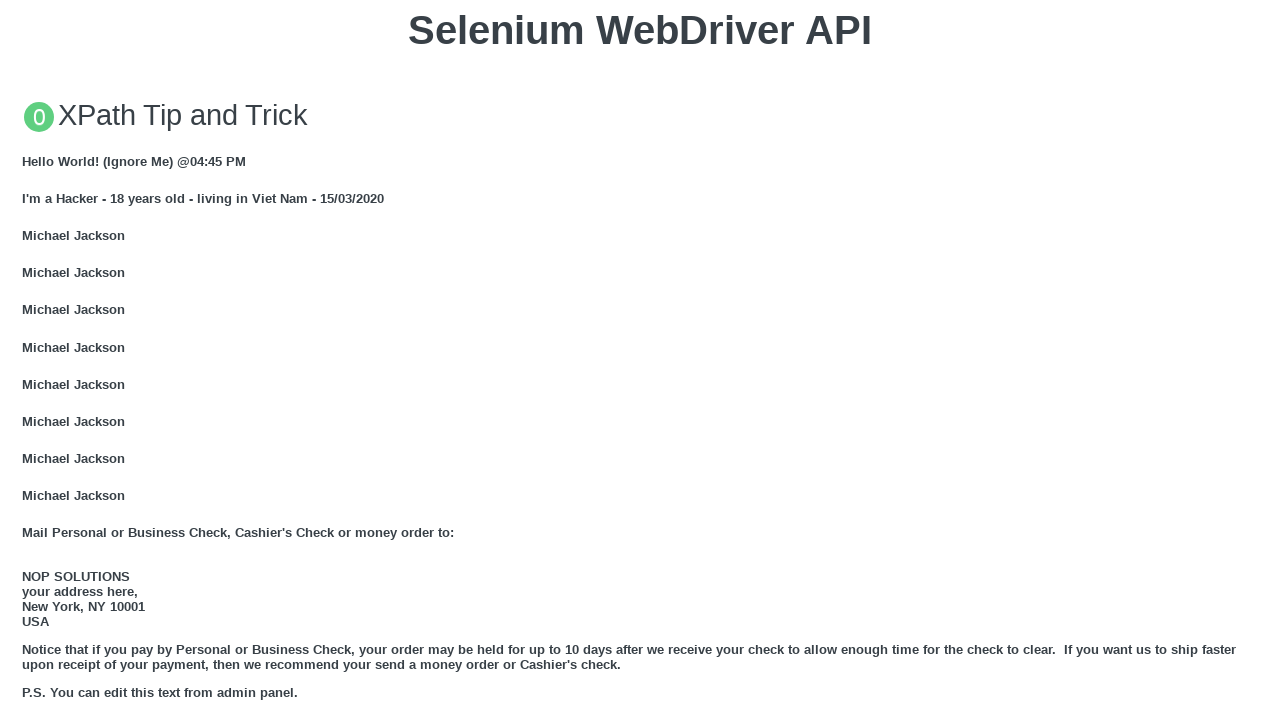

Located education text area element
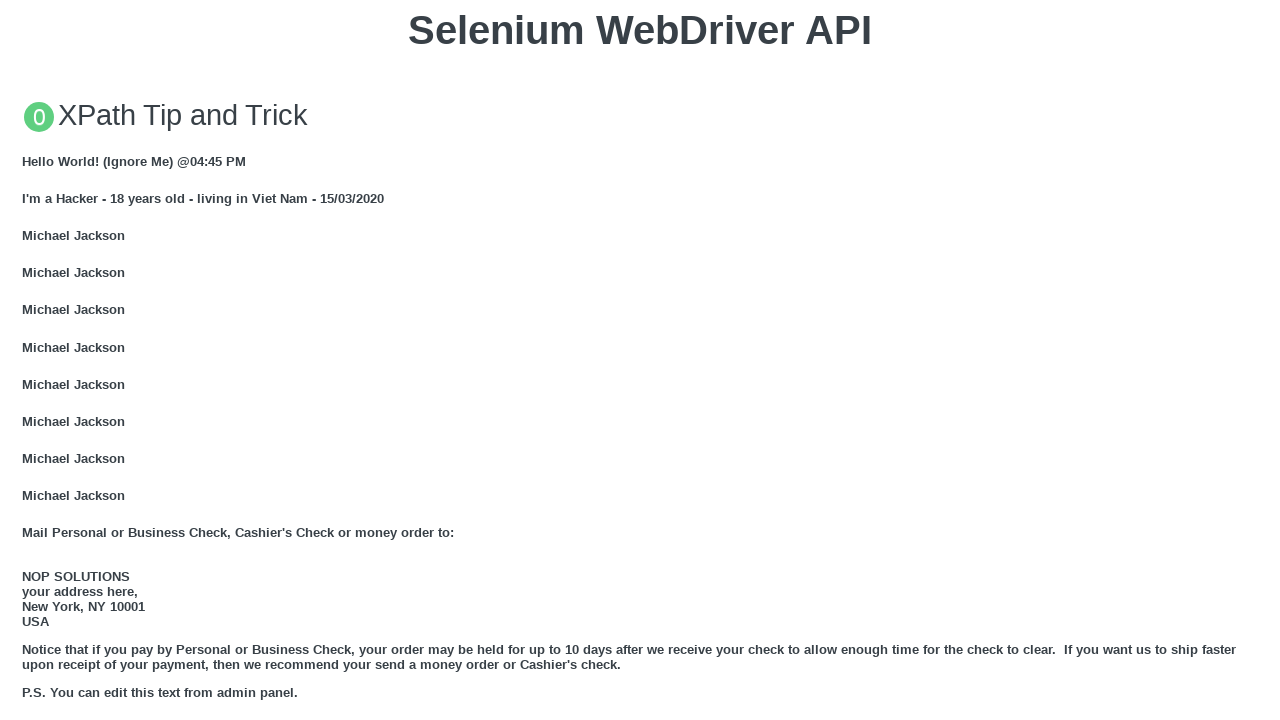

Located User2 name heading element
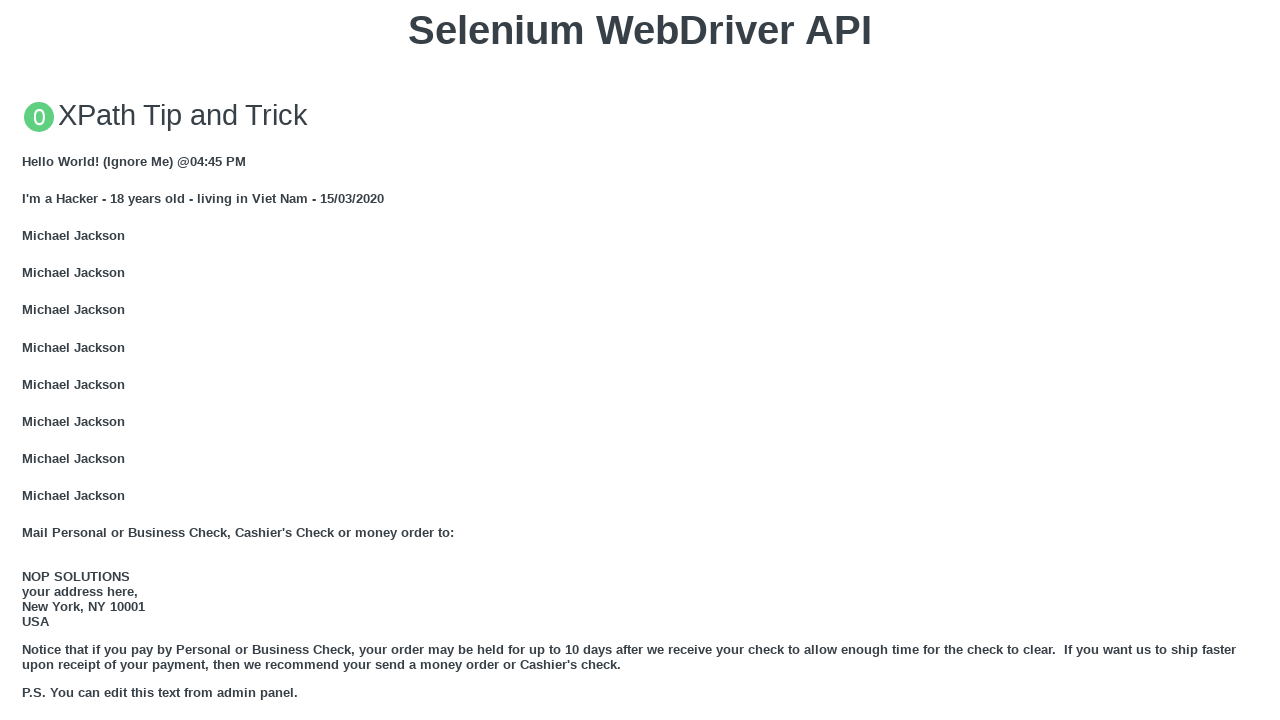

Verified email input is visible
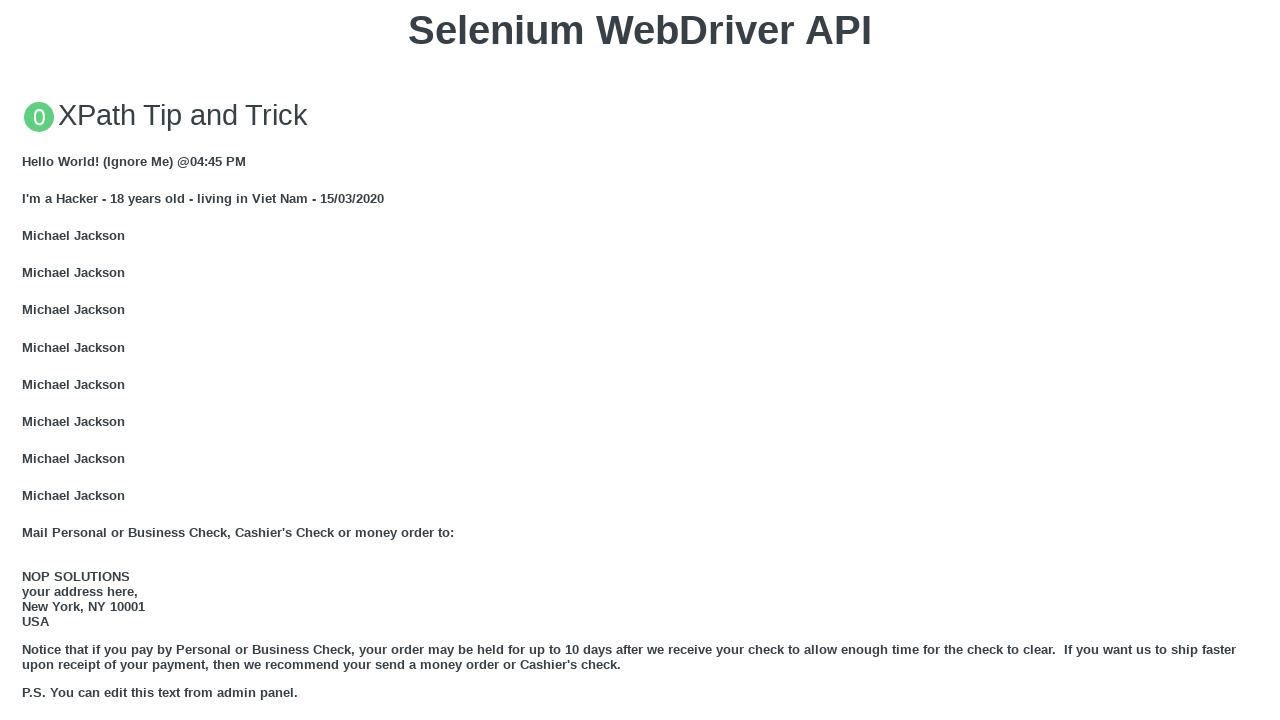

Verified under 18 radio button is visible
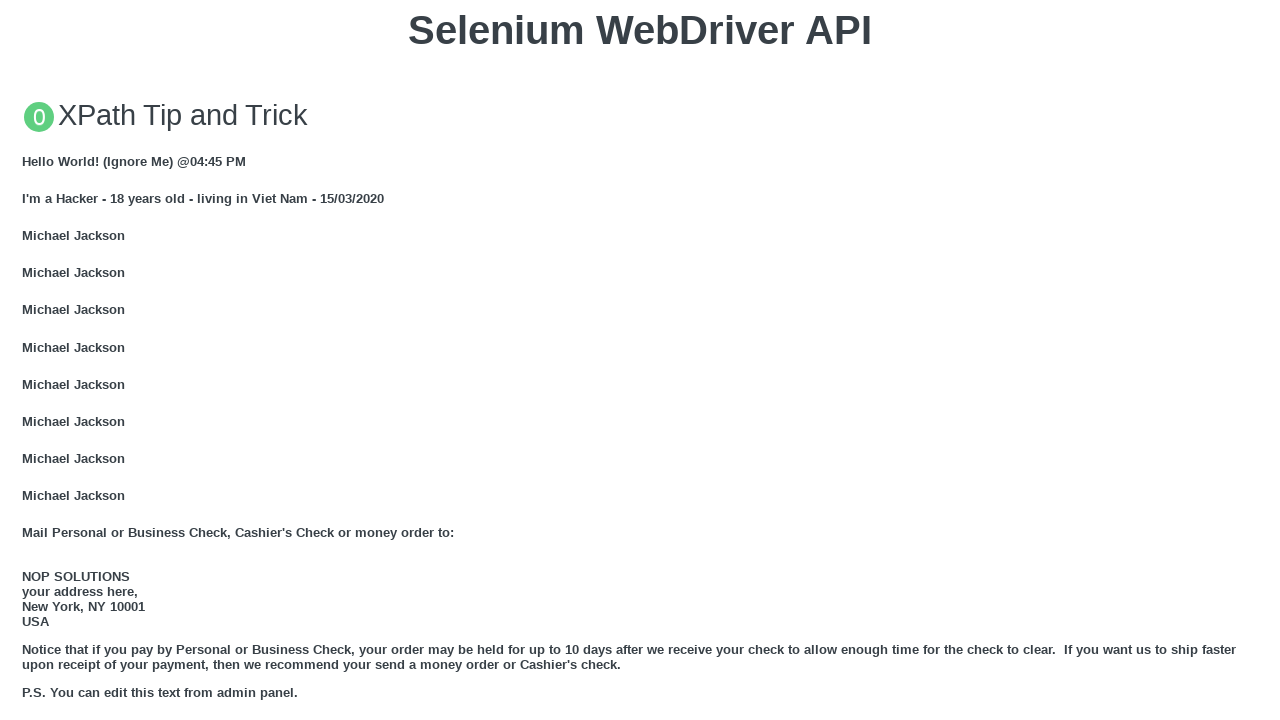

Verified education text area is visible
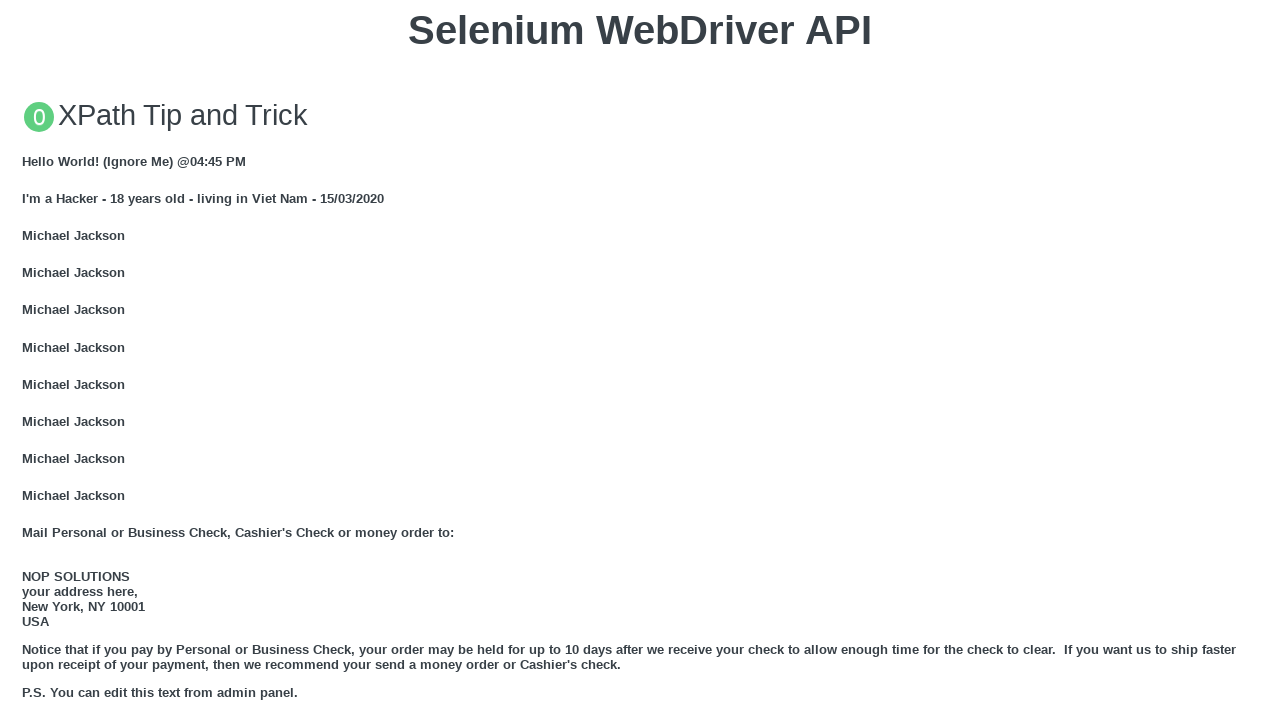

Verified User2 name heading is not visible
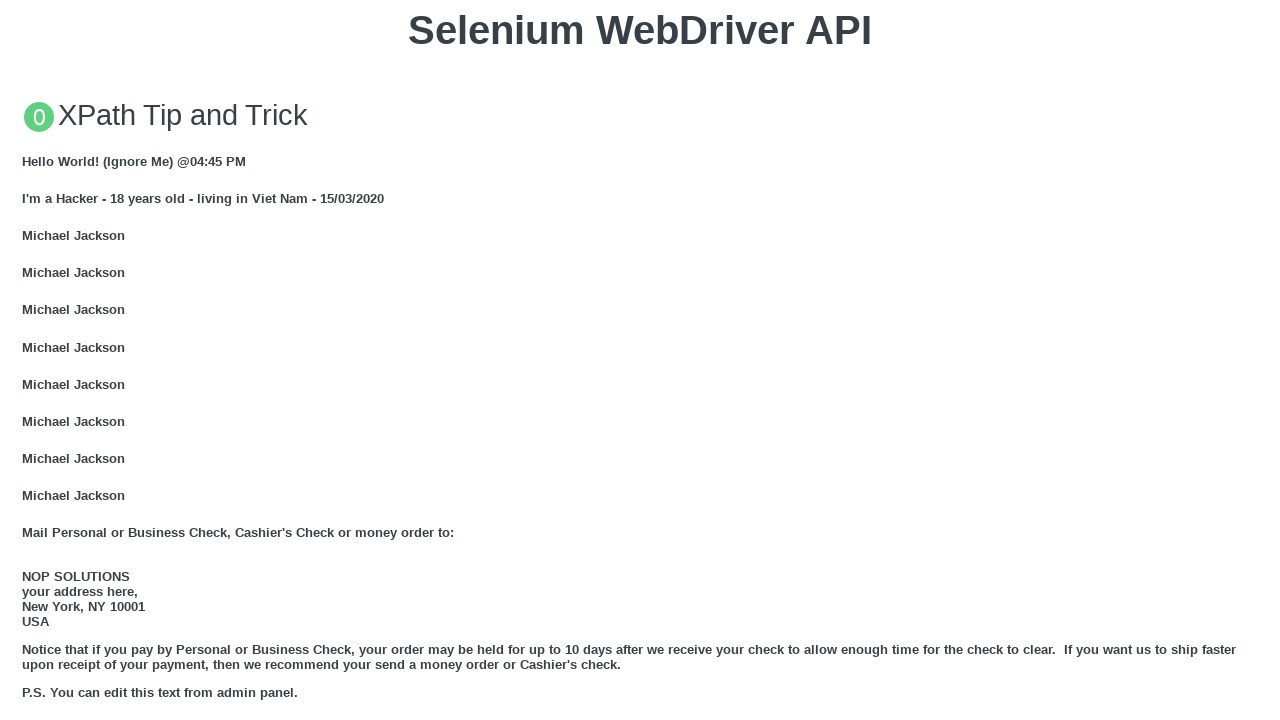

Filled email field with 'Hua Minh Man' on #mail
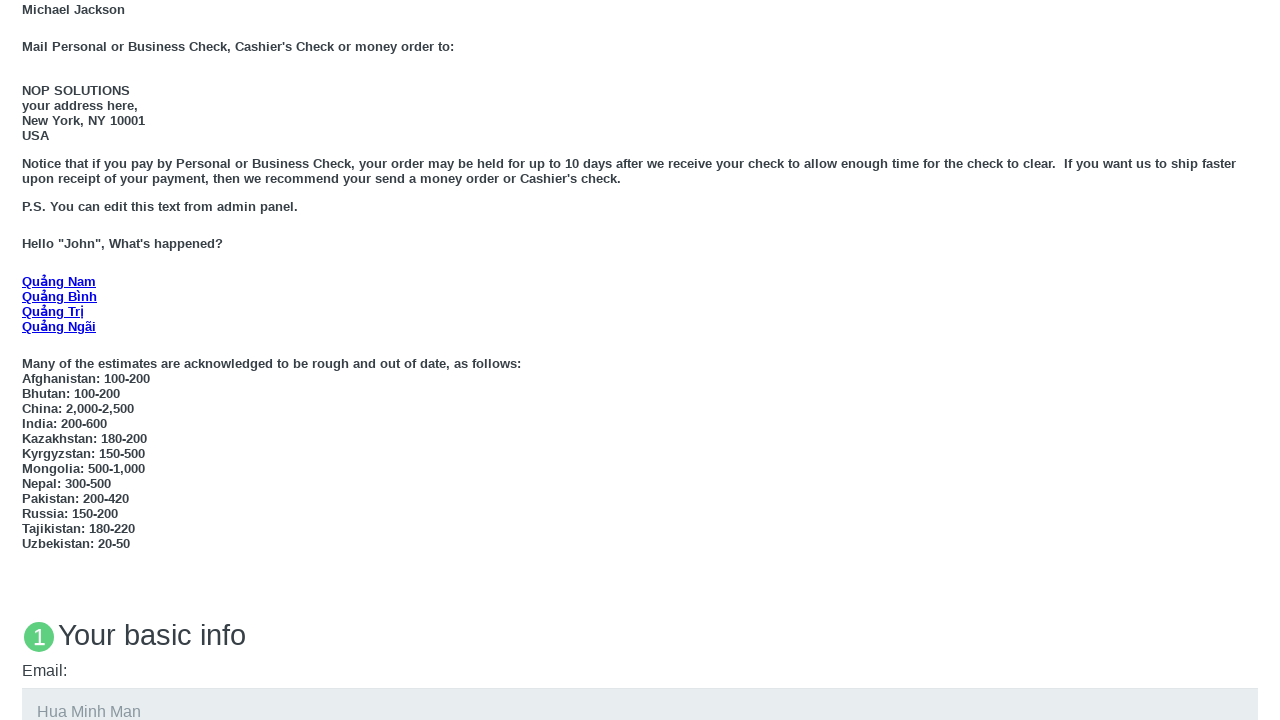

Filled education text area with 'Hua Minh Man' on #edu
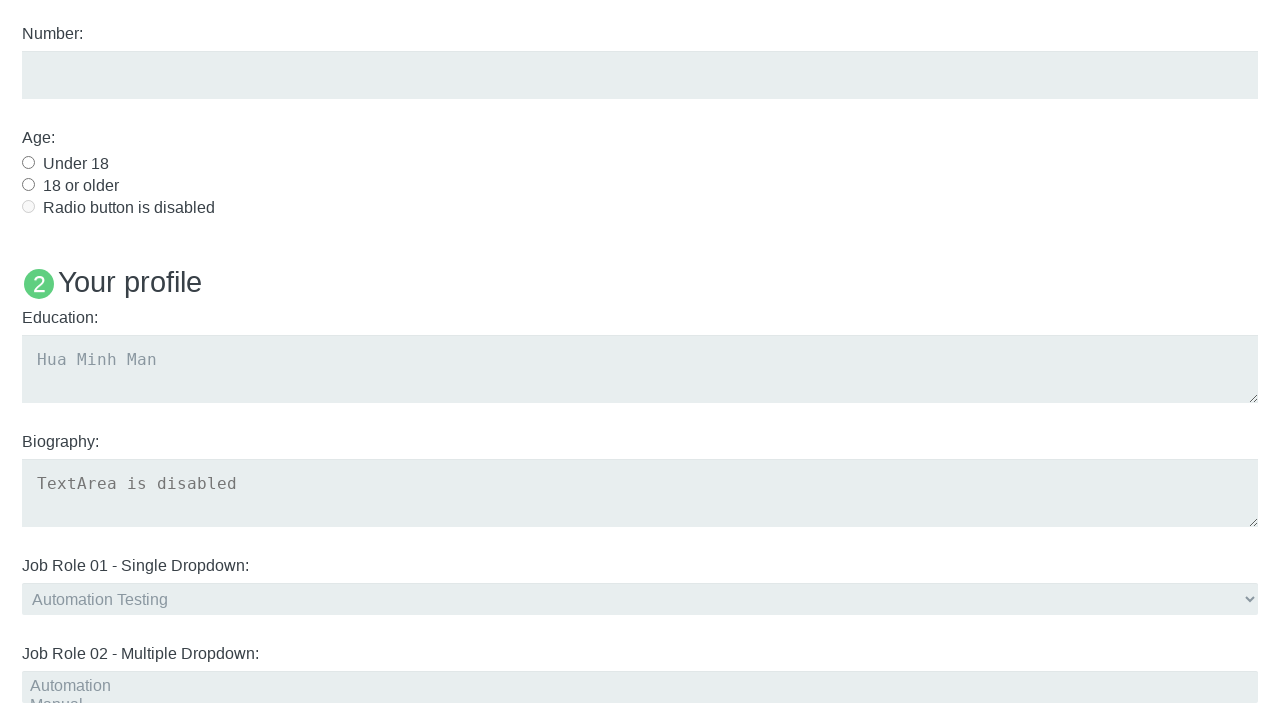

Clicked under 18 radio button at (28, 162) on #under_18
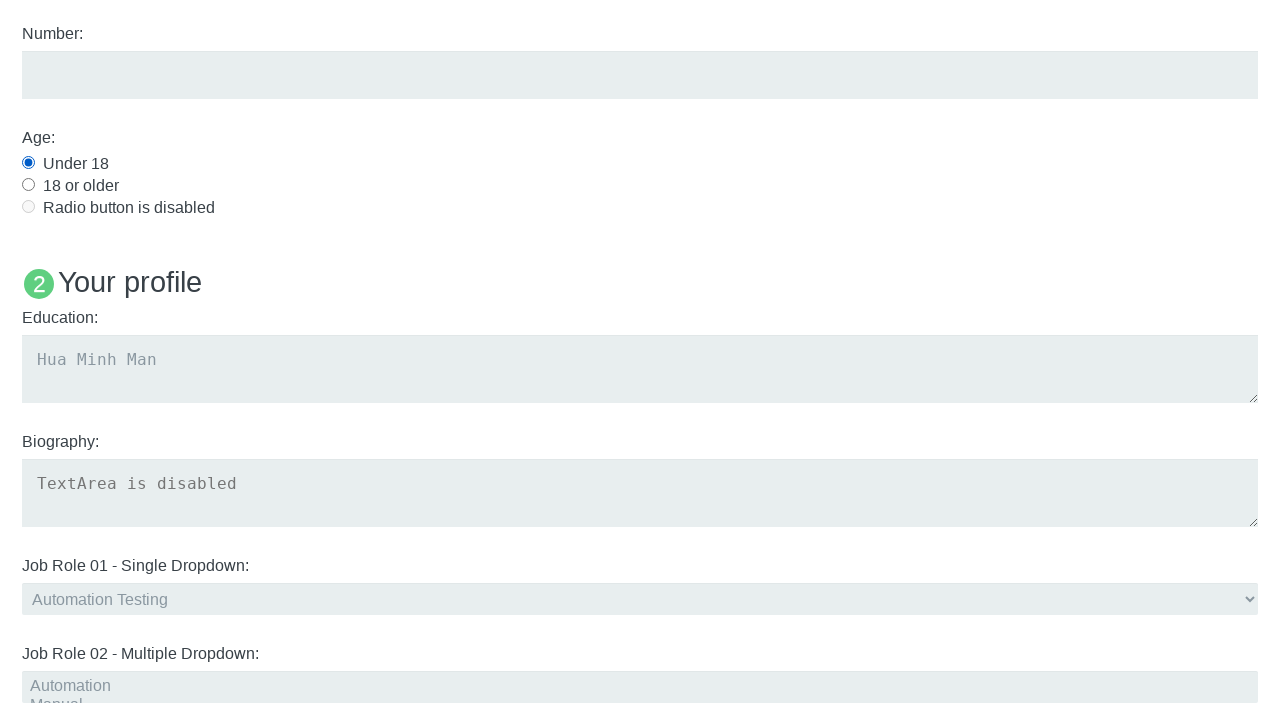

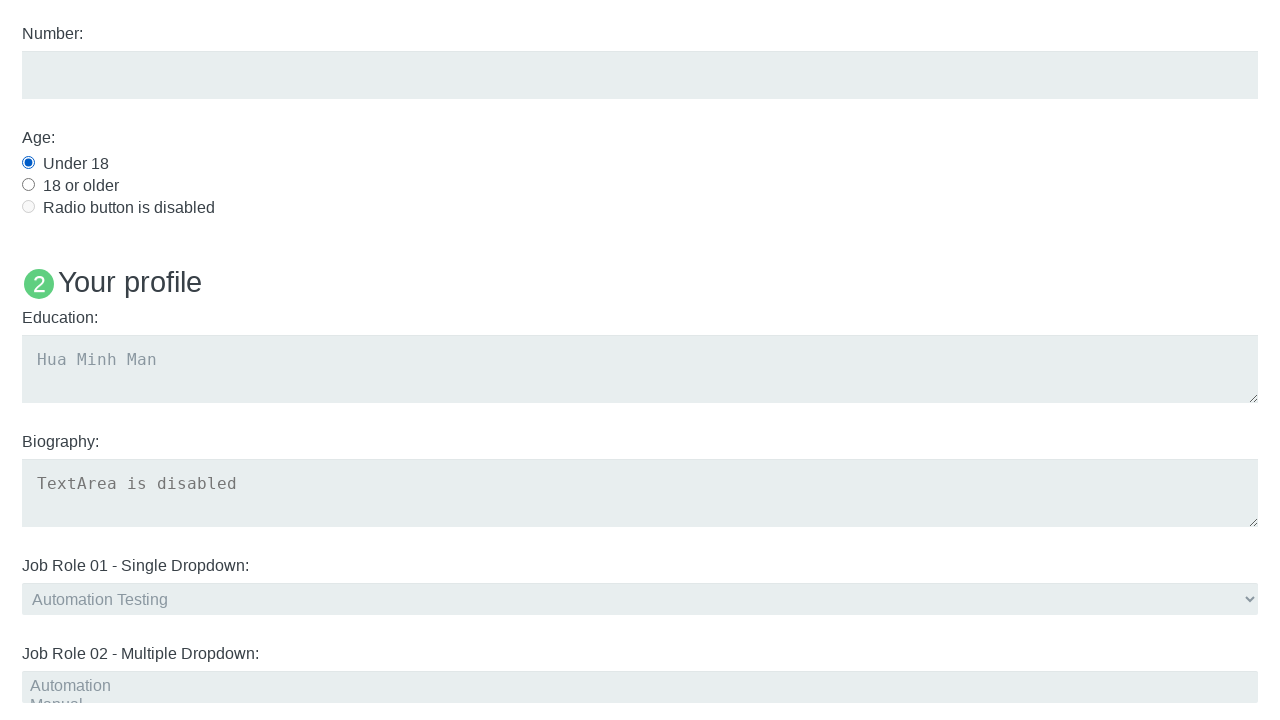